Tests the bank manager functionality by adding a new customer with generated name and post code, then navigating to the customer list, finding a customer with name length closest to average, and deleting them.

Starting URL: https://www.globalsqa.com/angularJs-protractor/BankingProject/#/manager

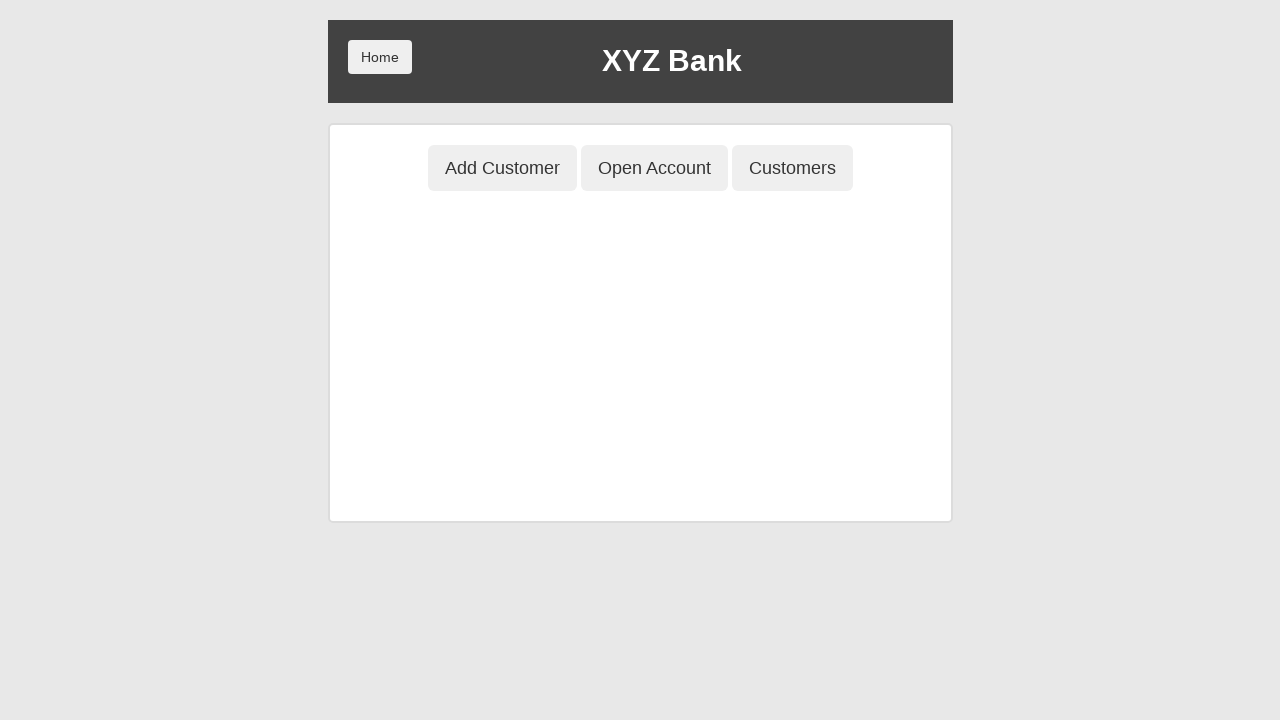

Add Customer button selector is available
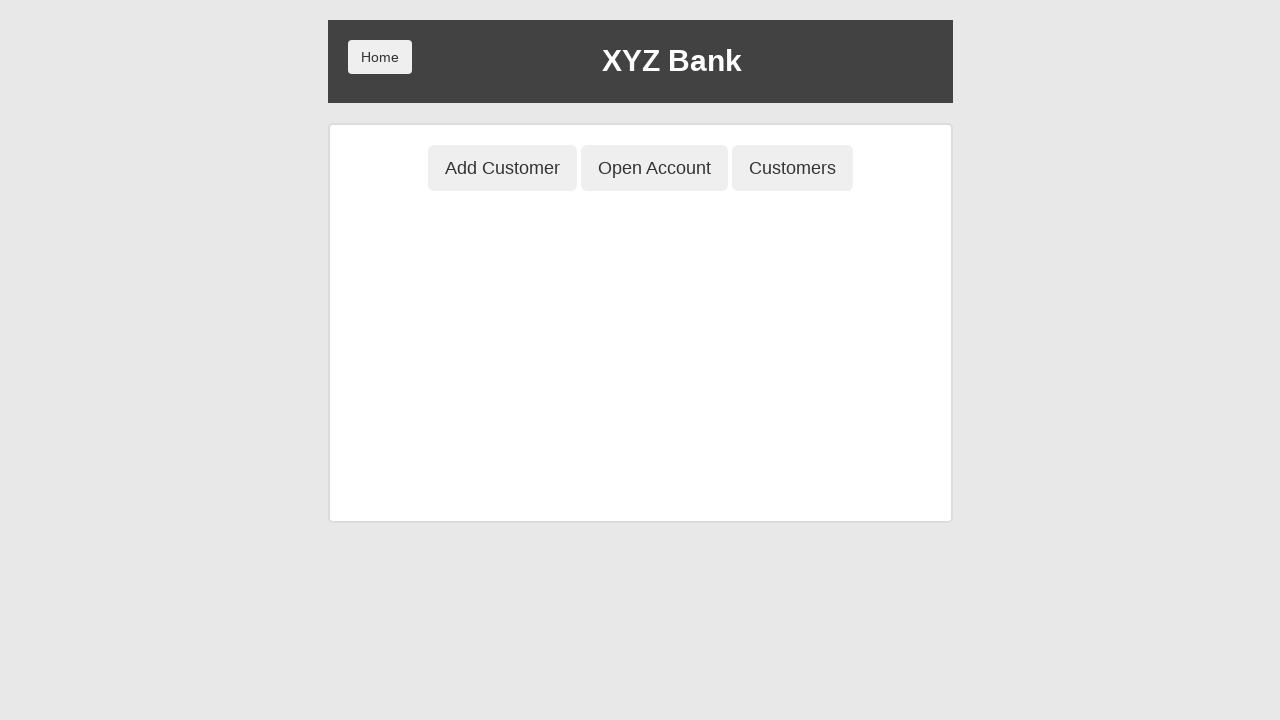

Clicked Add Customer button at (502, 168) on button[ng-class='btnClass1']
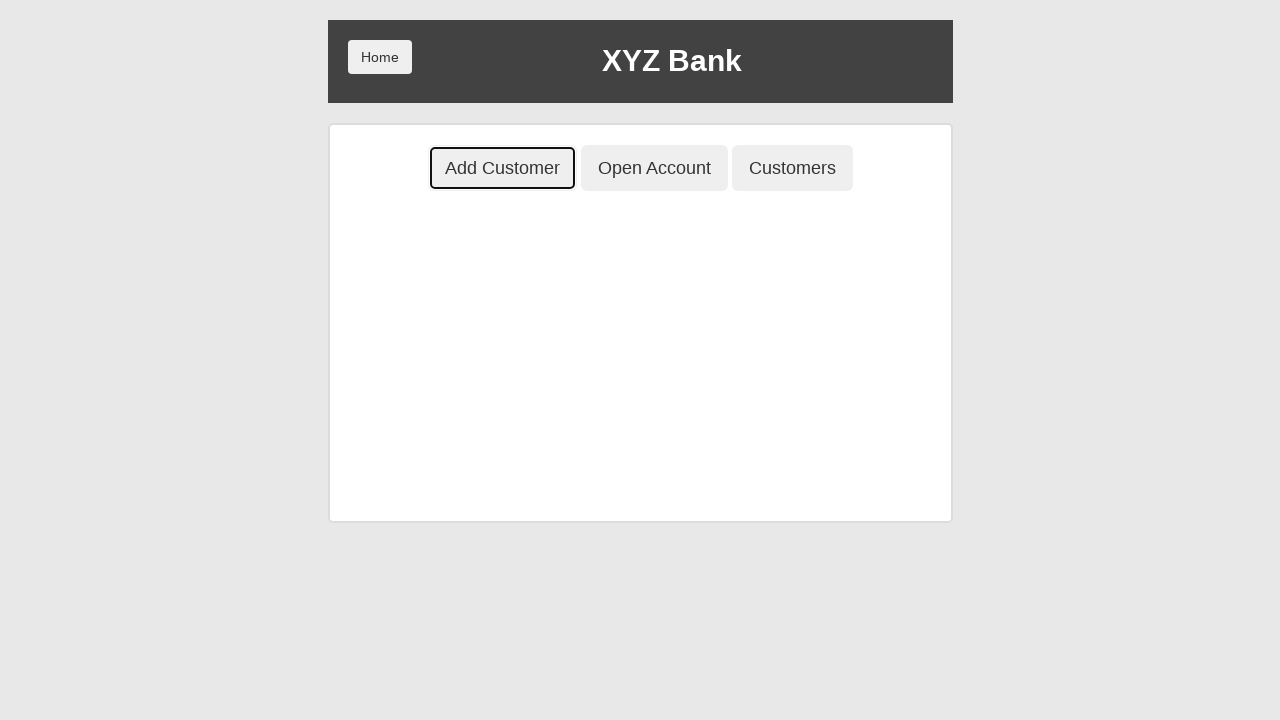

Generated random customer data: Customer777 Test77, post code 77777
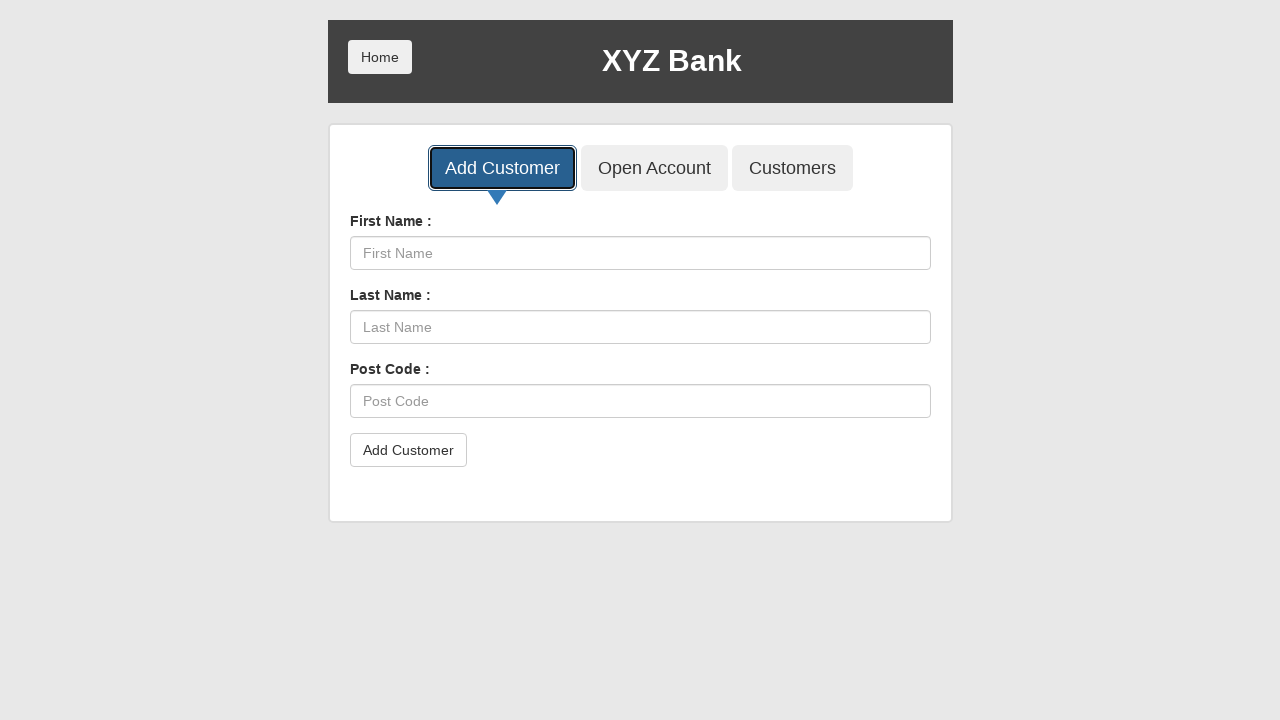

Customer form fields are ready
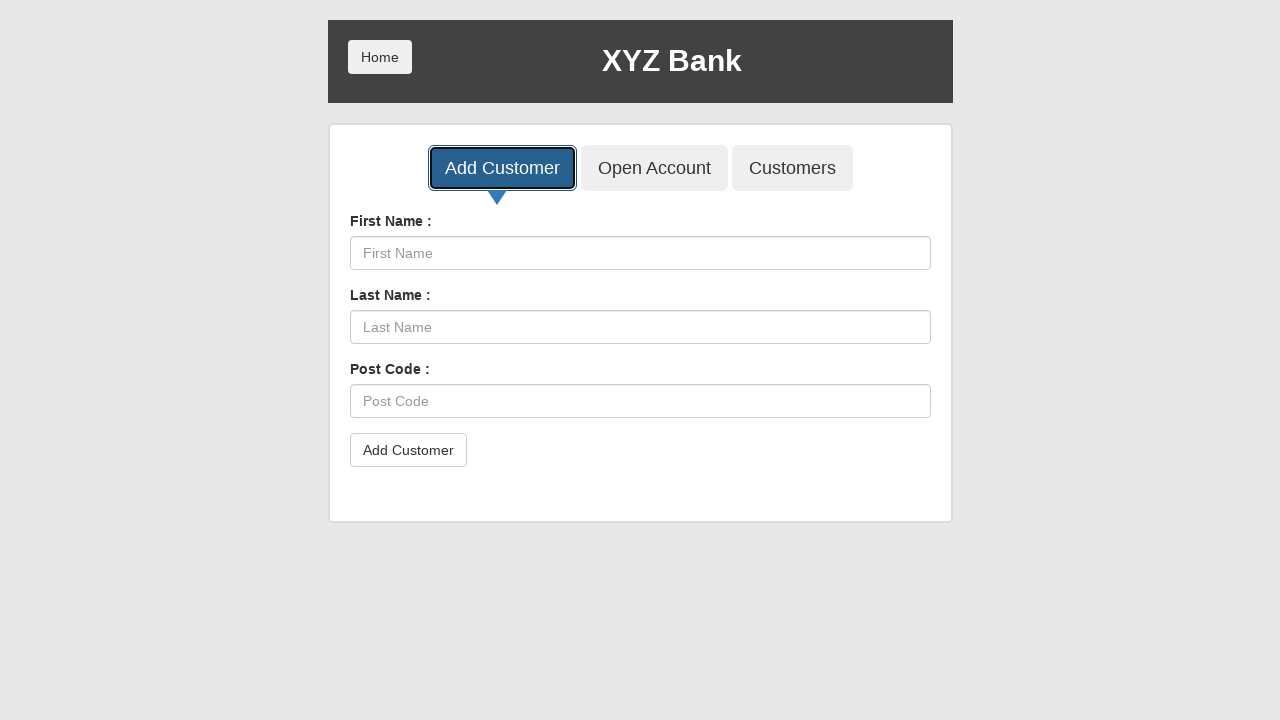

Filled post code field with 77777 on input[ng-model='postCd']
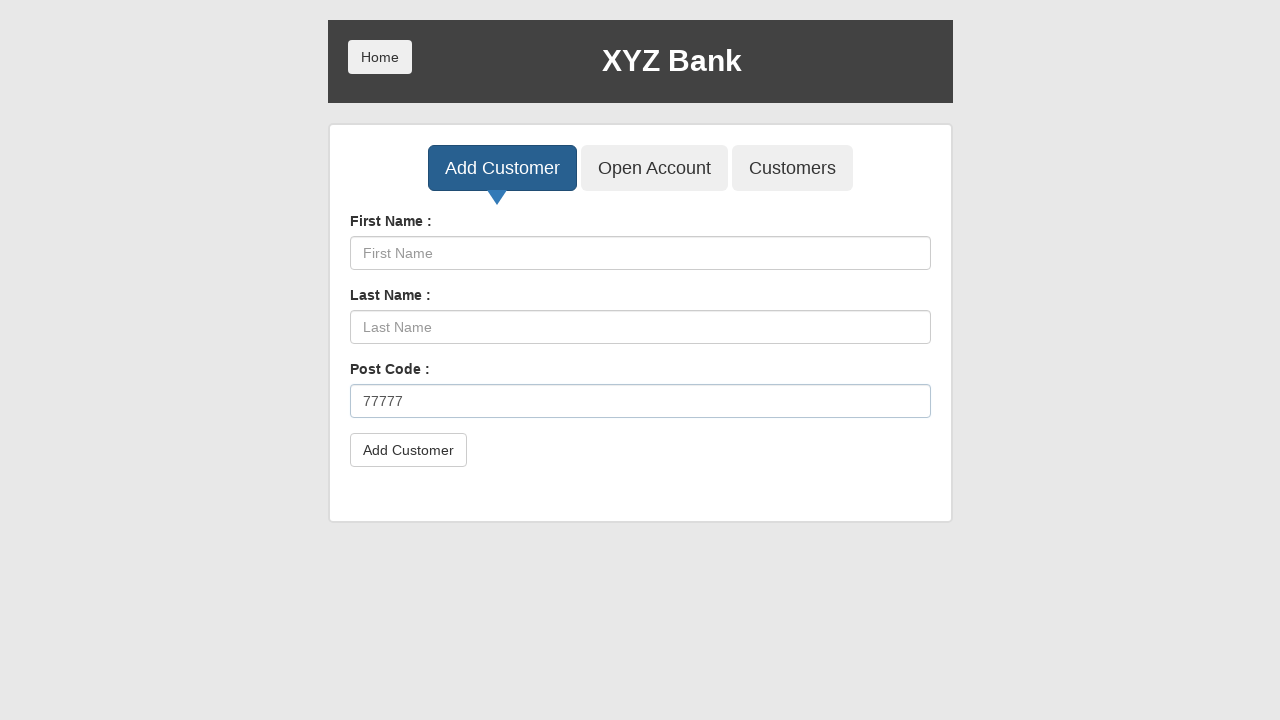

Filled first name field with Customer777 on input[ng-model='fName']
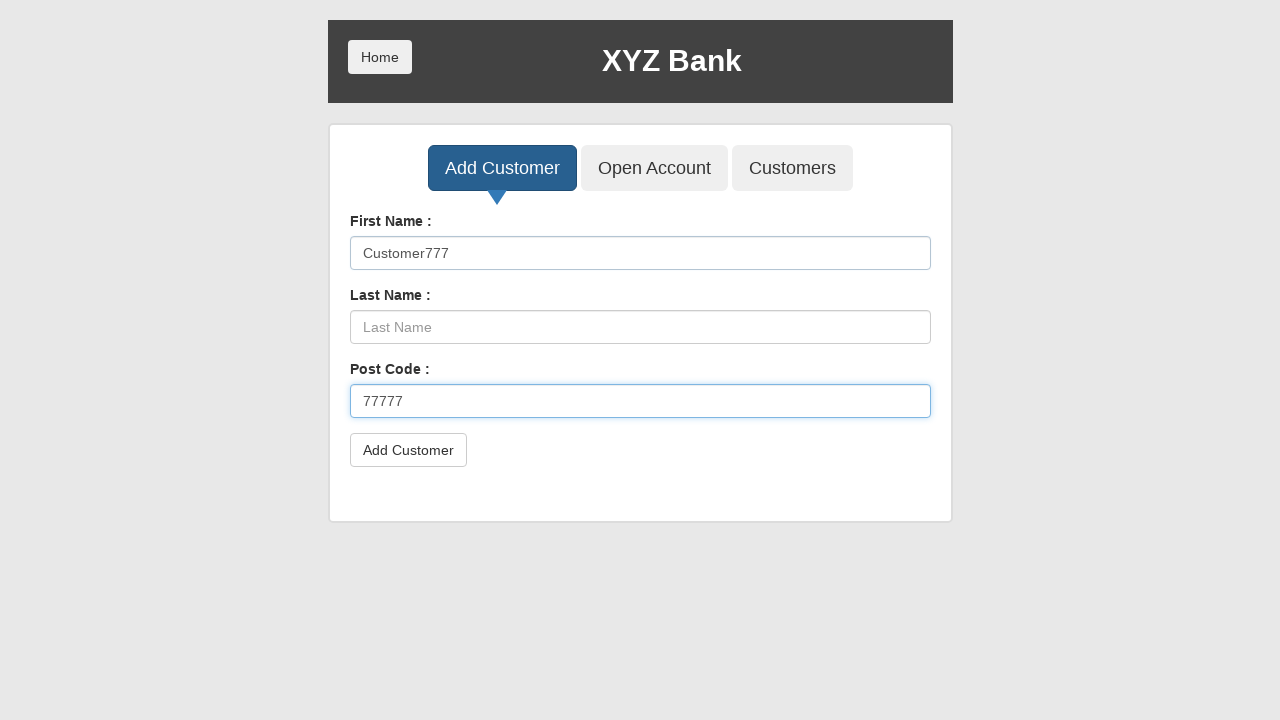

Filled last name field with Test77 on input[ng-model='lName']
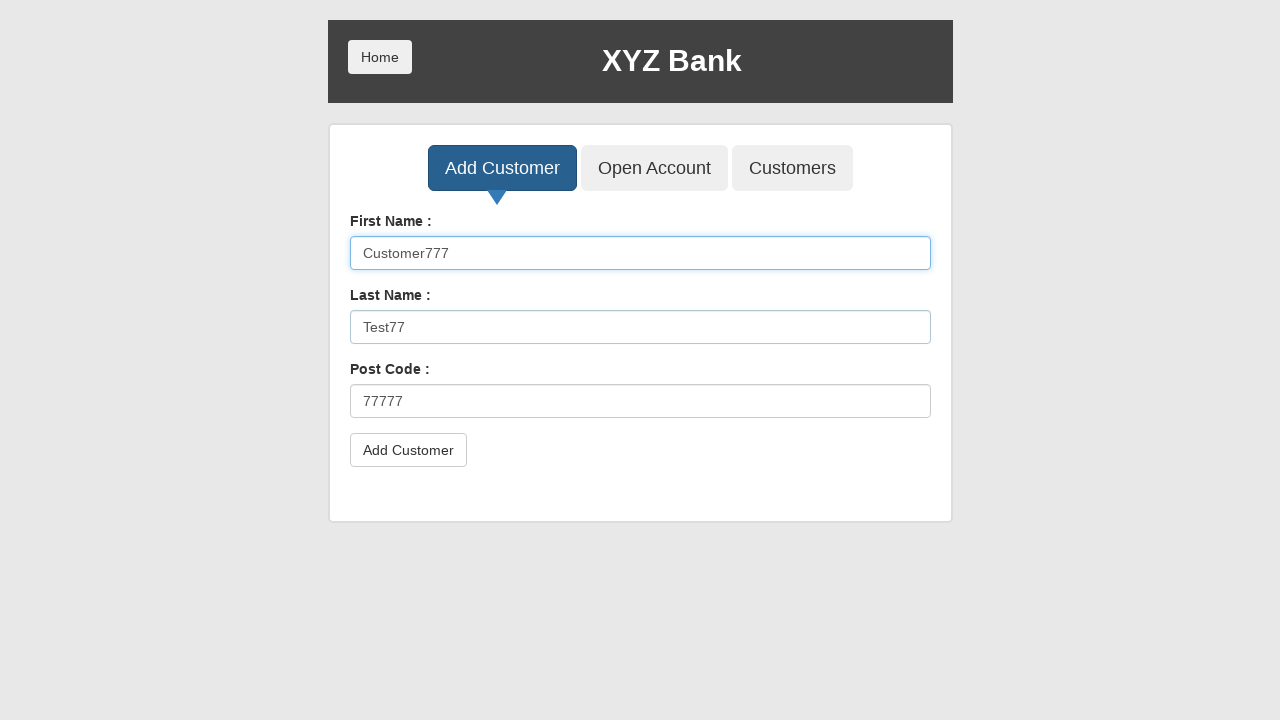

Clicked Add Customer submit button at (408, 450) on button[type='submit']
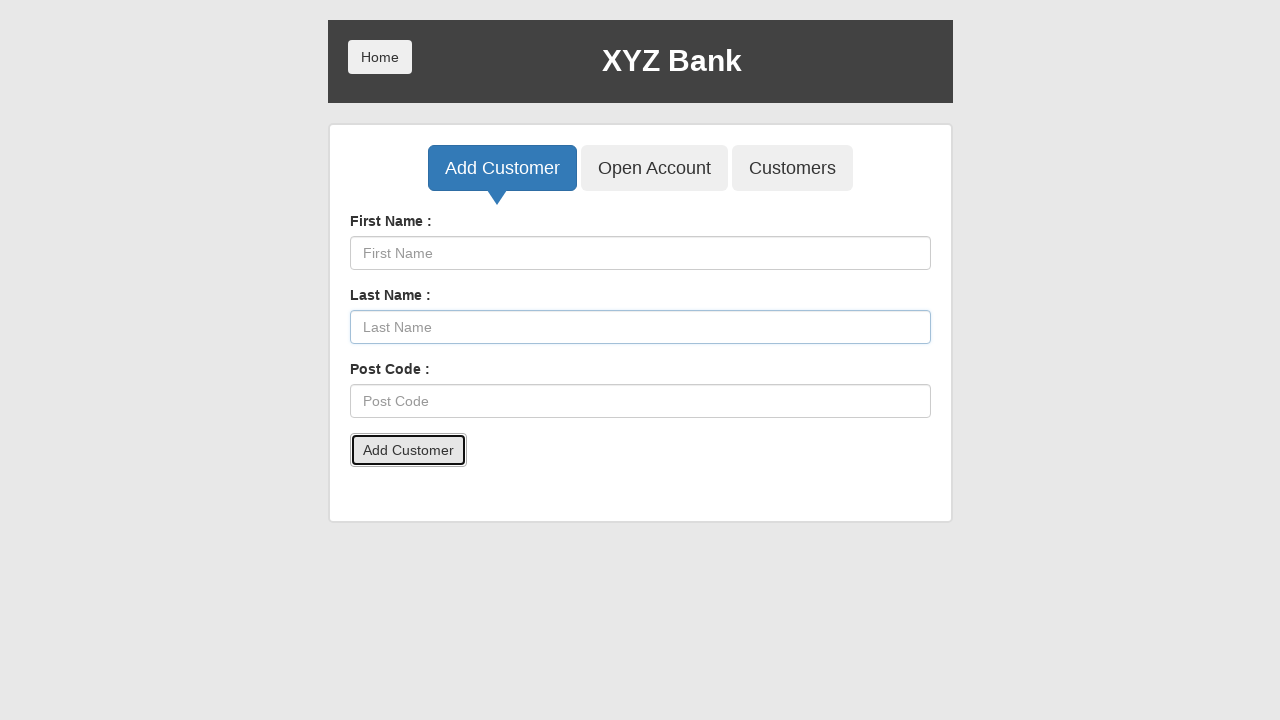

Registered dialog handler and accepted alert
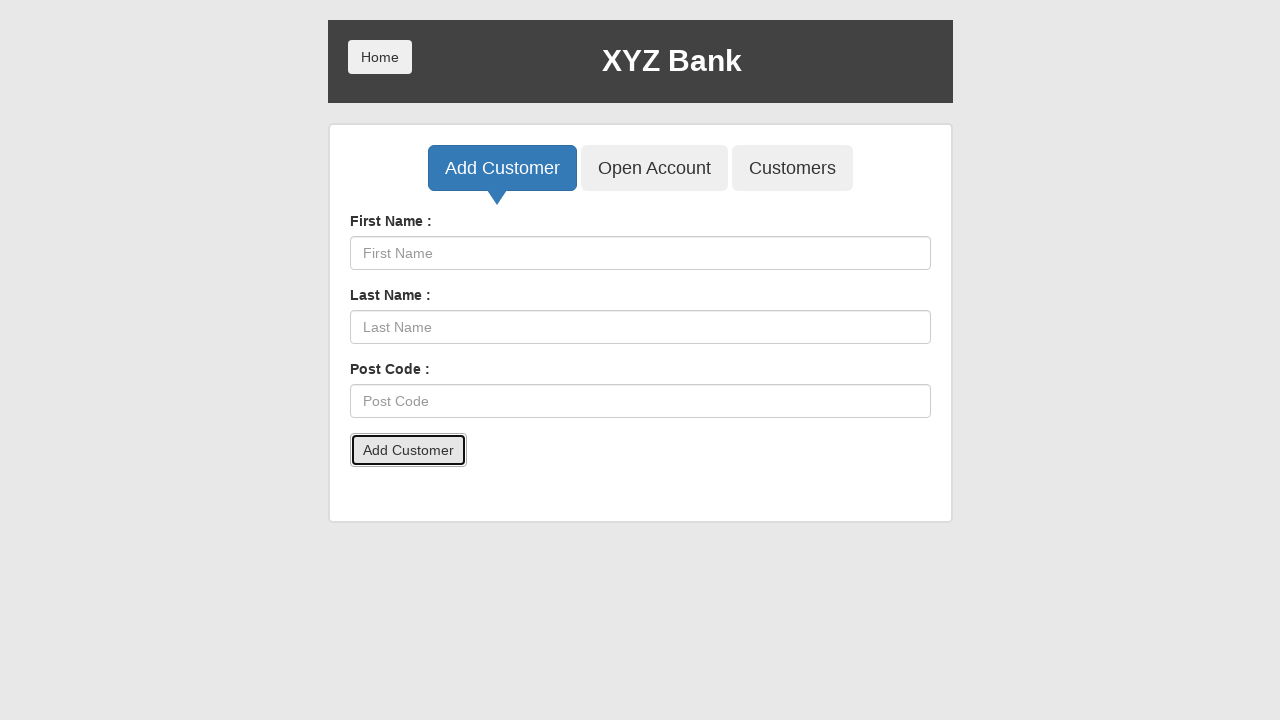

Clicked Customers tab to view customer list at (792, 168) on button[ng-class='btnClass3']
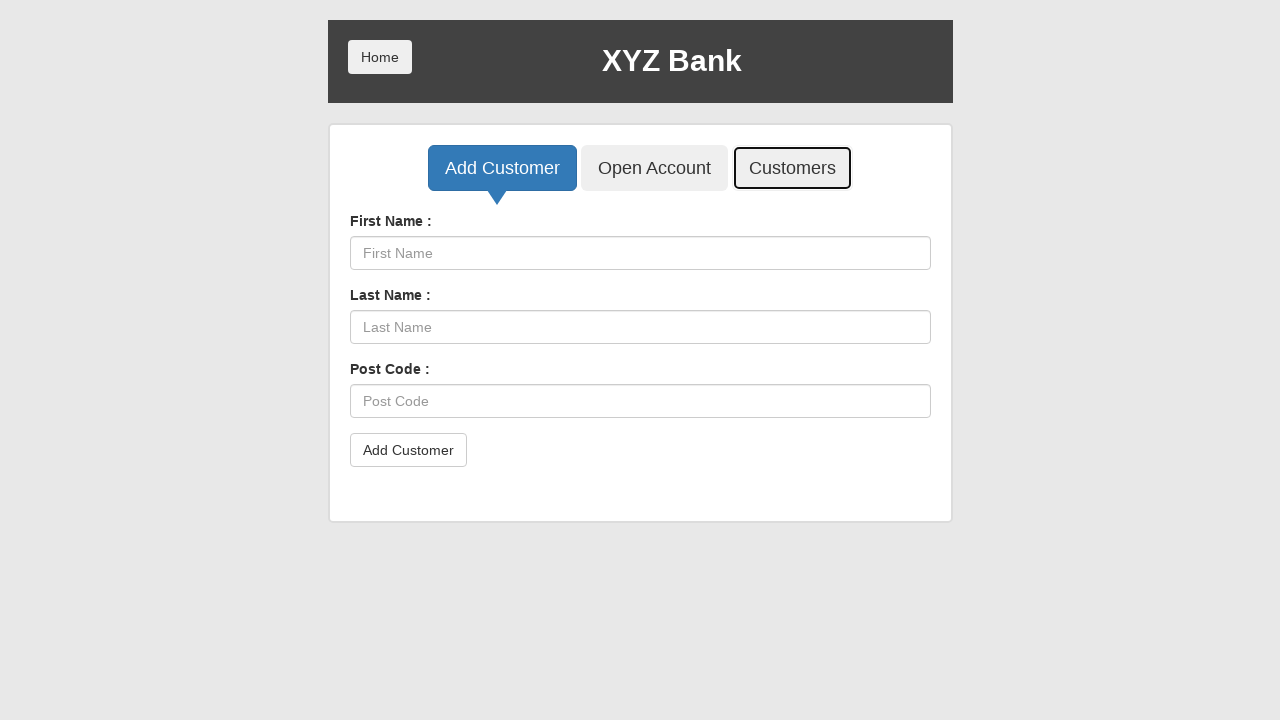

Customer table loaded with data
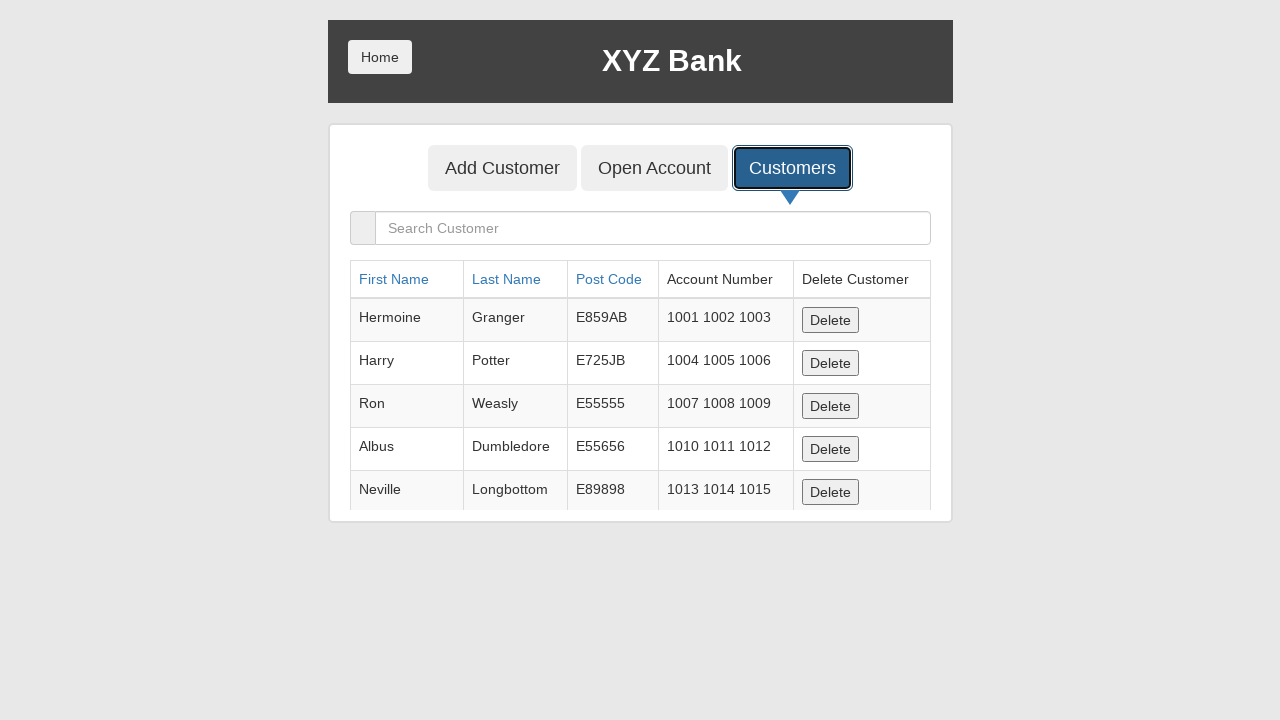

Retrieved 6 customer rows from table
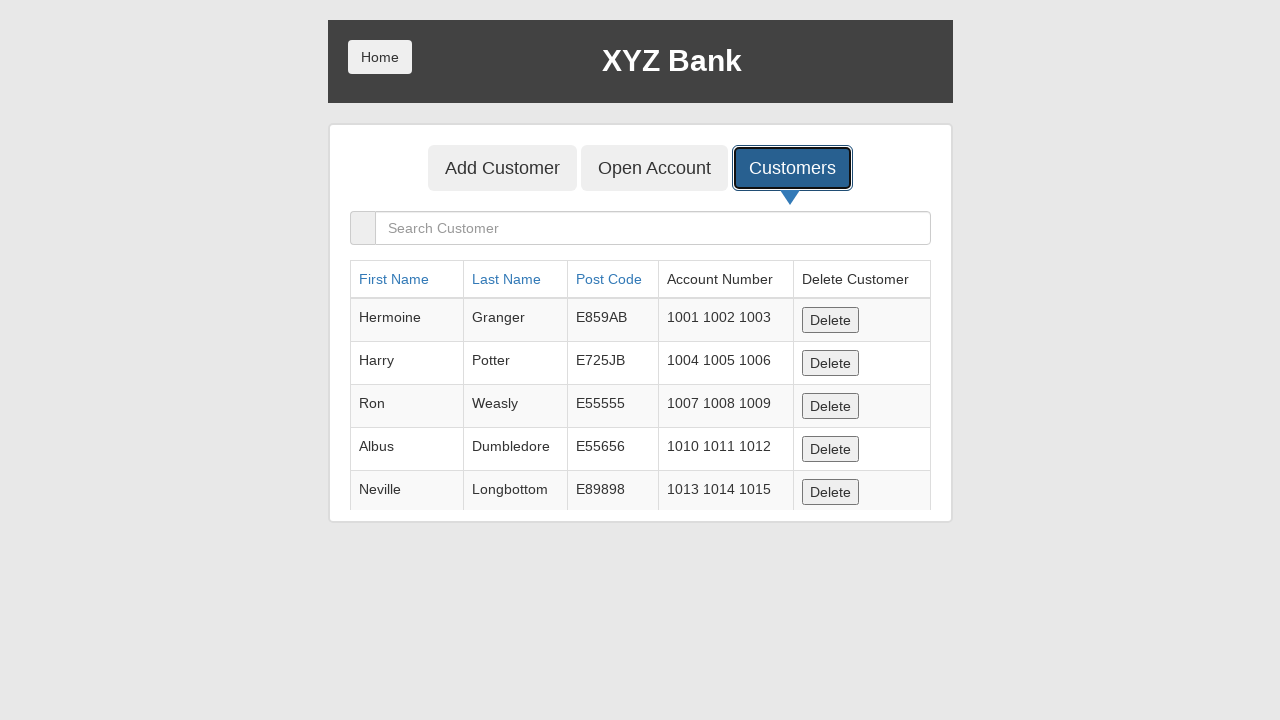

Extracted 6 customer names from table
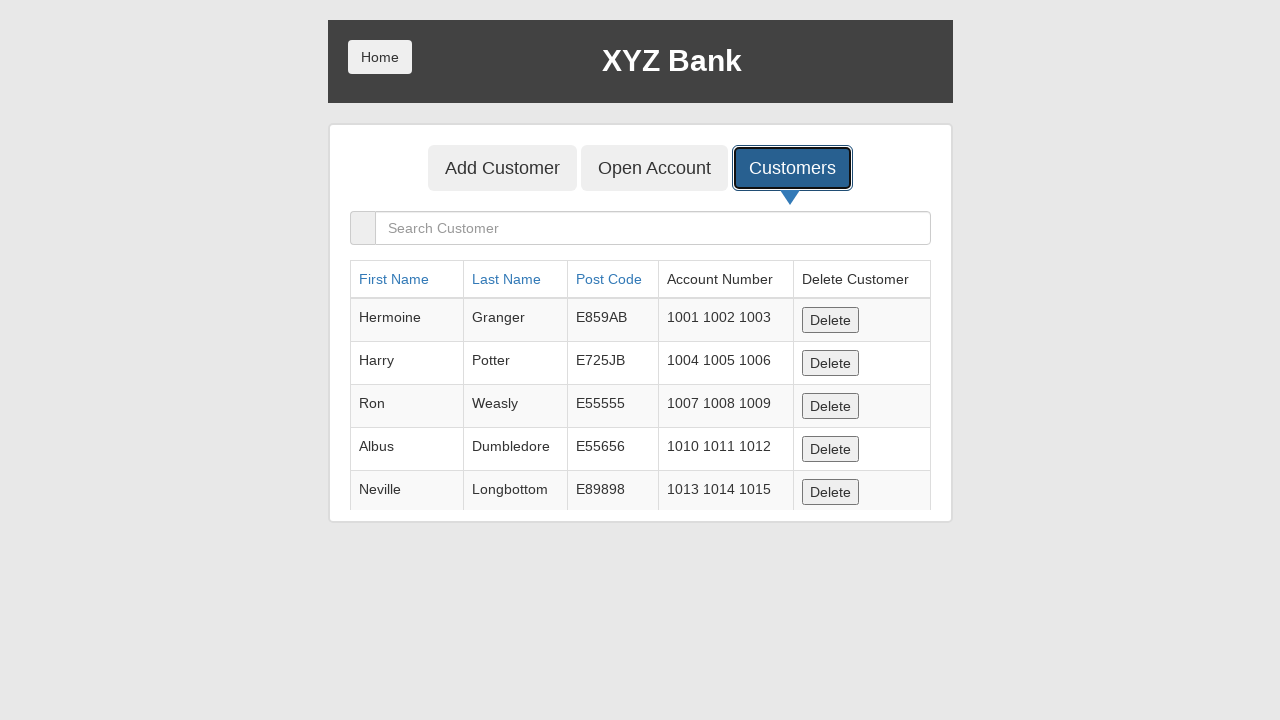

Calculated average name length: 6.50
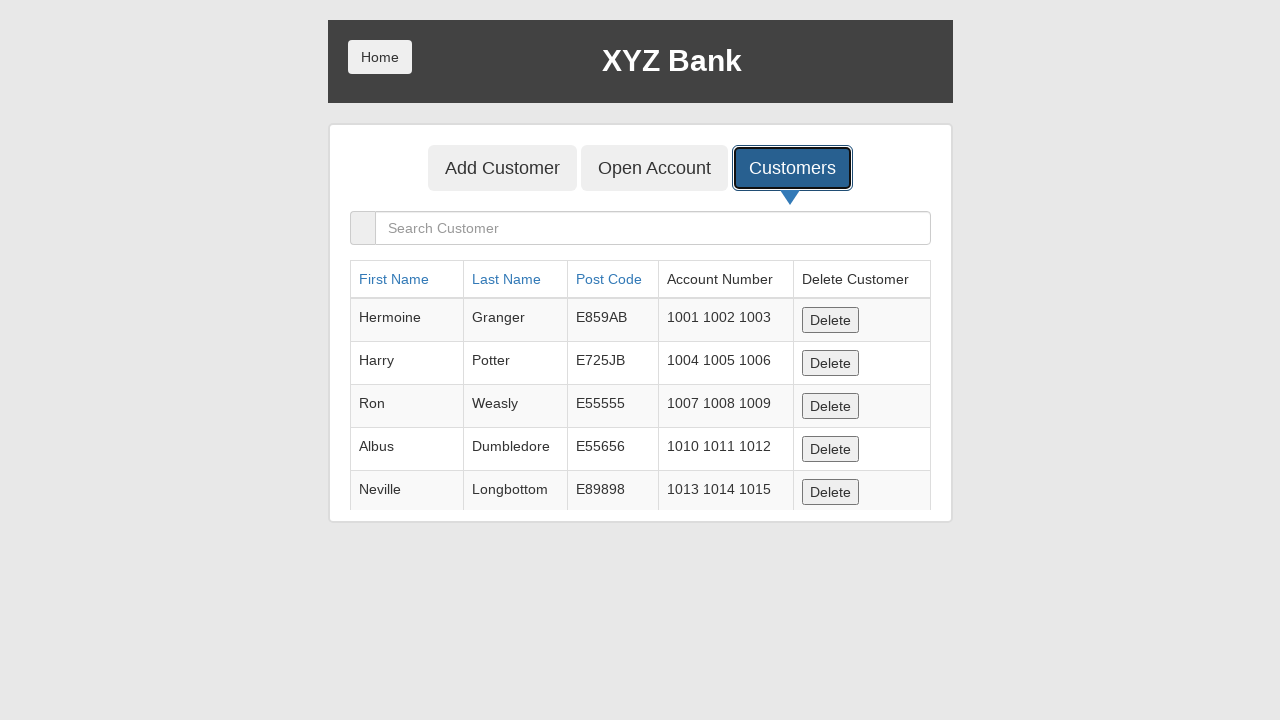

Found customer name closest to average length: Neville (length: 7)
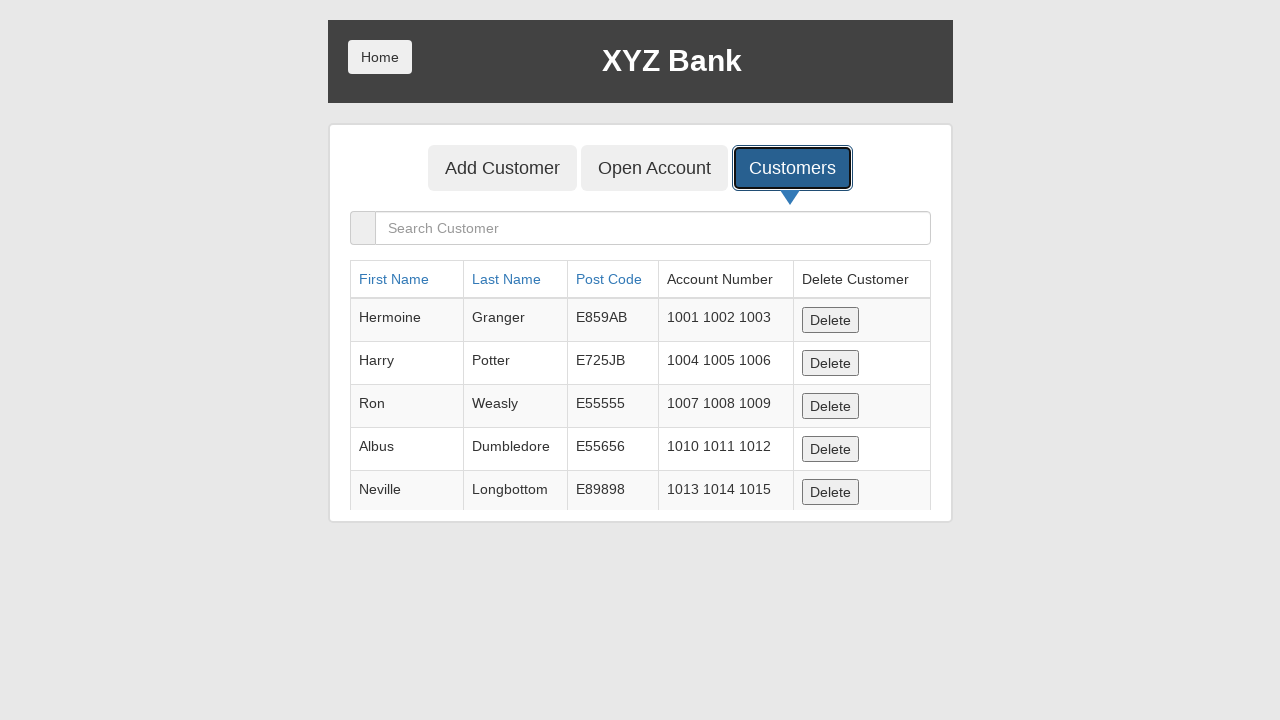

Clicked delete button for customer Neville
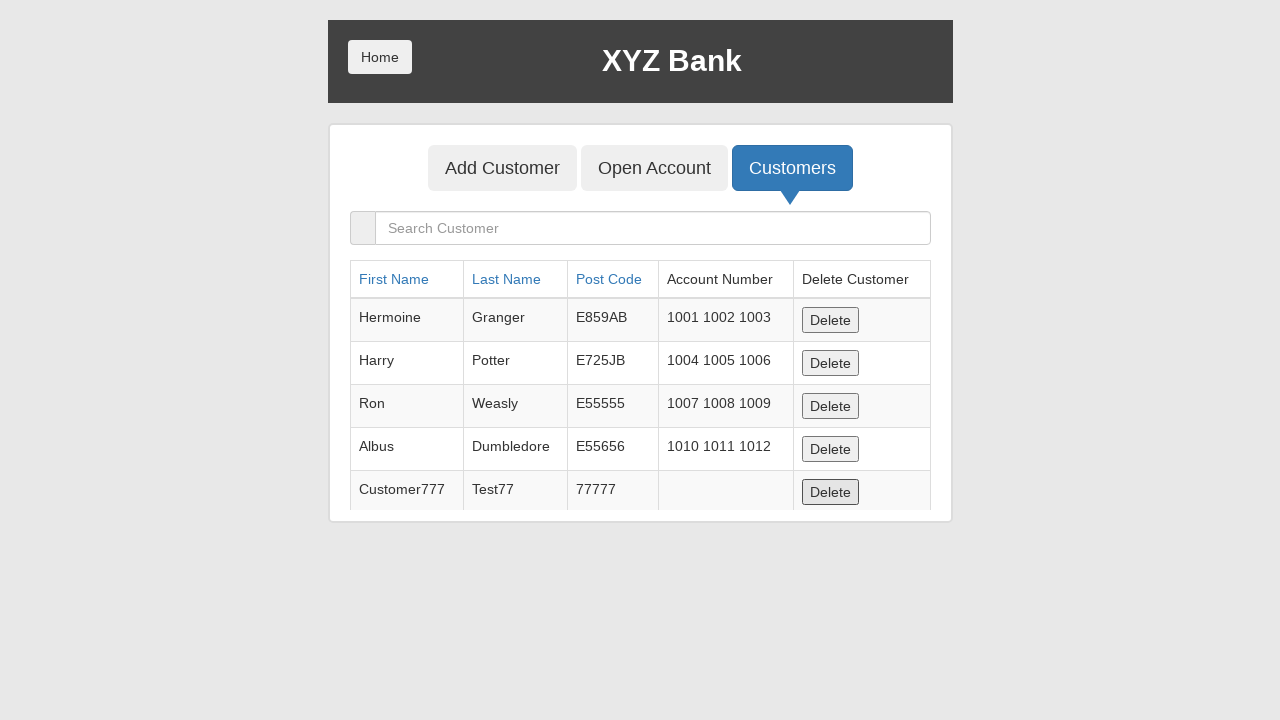

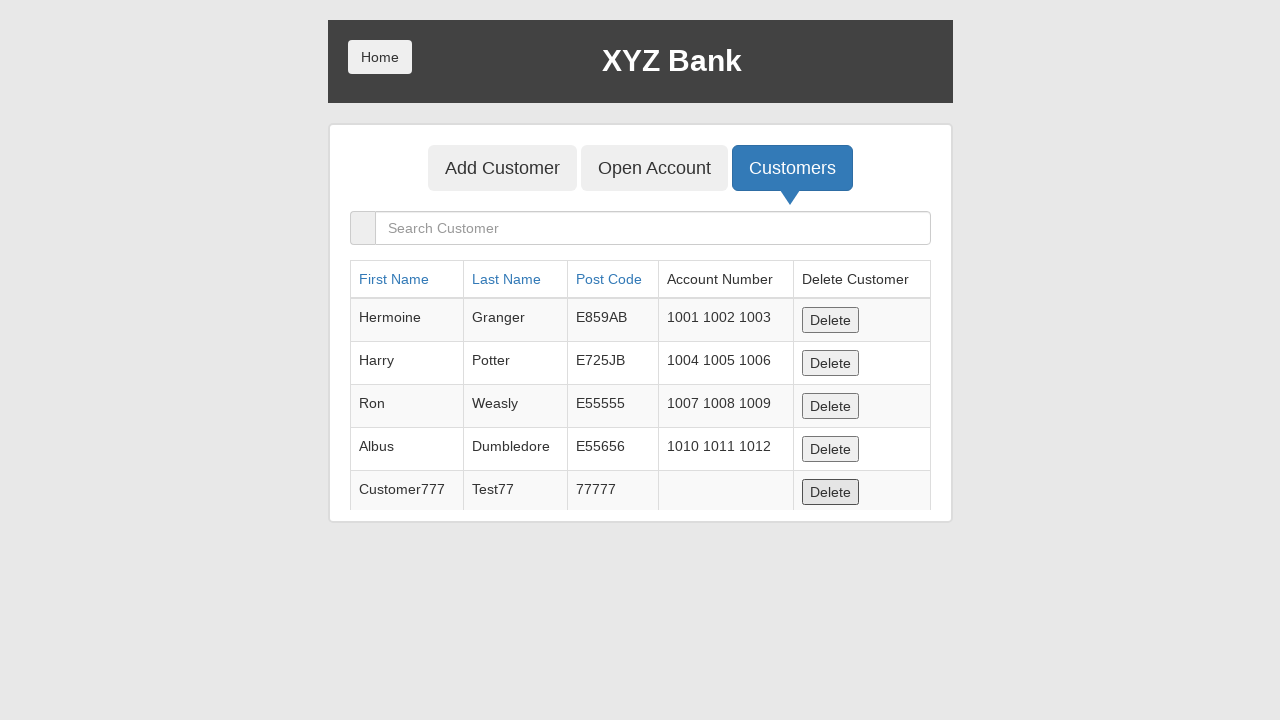